Tests the search functionality by entering a region name in the search bar and submitting

Starting URL: https://coronavirus.jhu.edu/

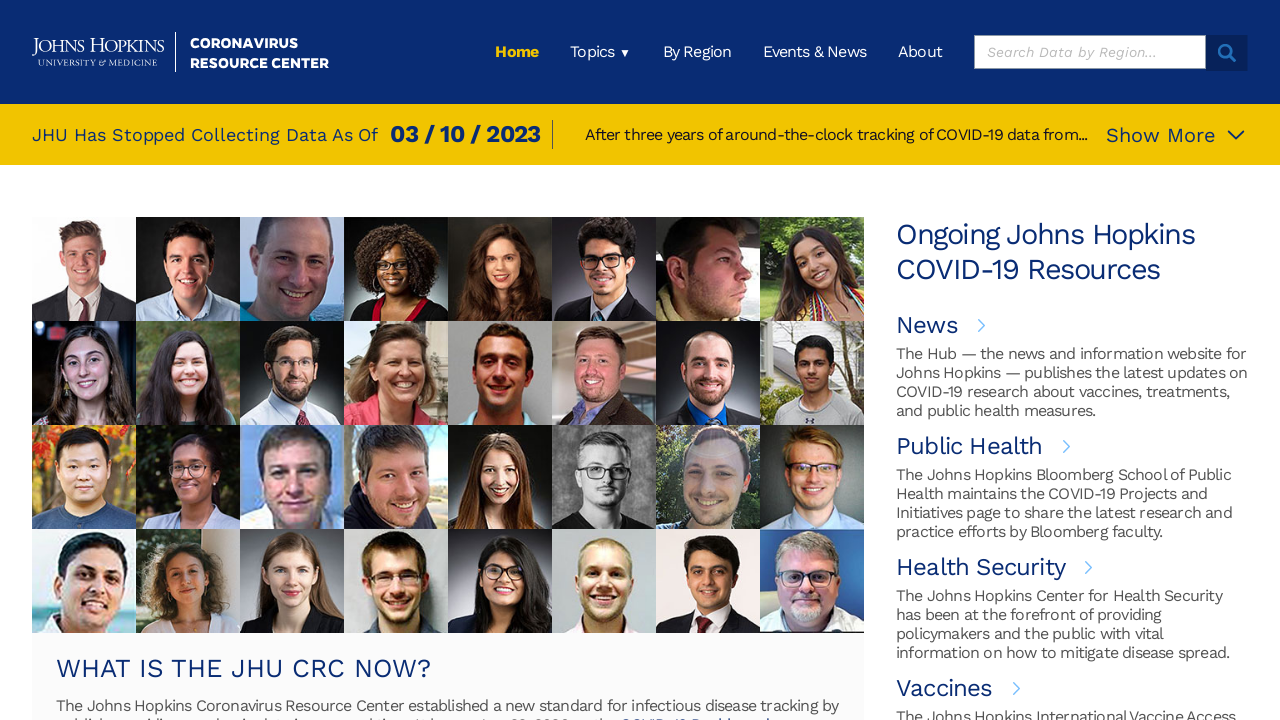

Filled search bar with region name 'canada' on xpath=/html/body/div[1]/div/header/div/div[2]/ul/li[6]/div/div[1]/form/input
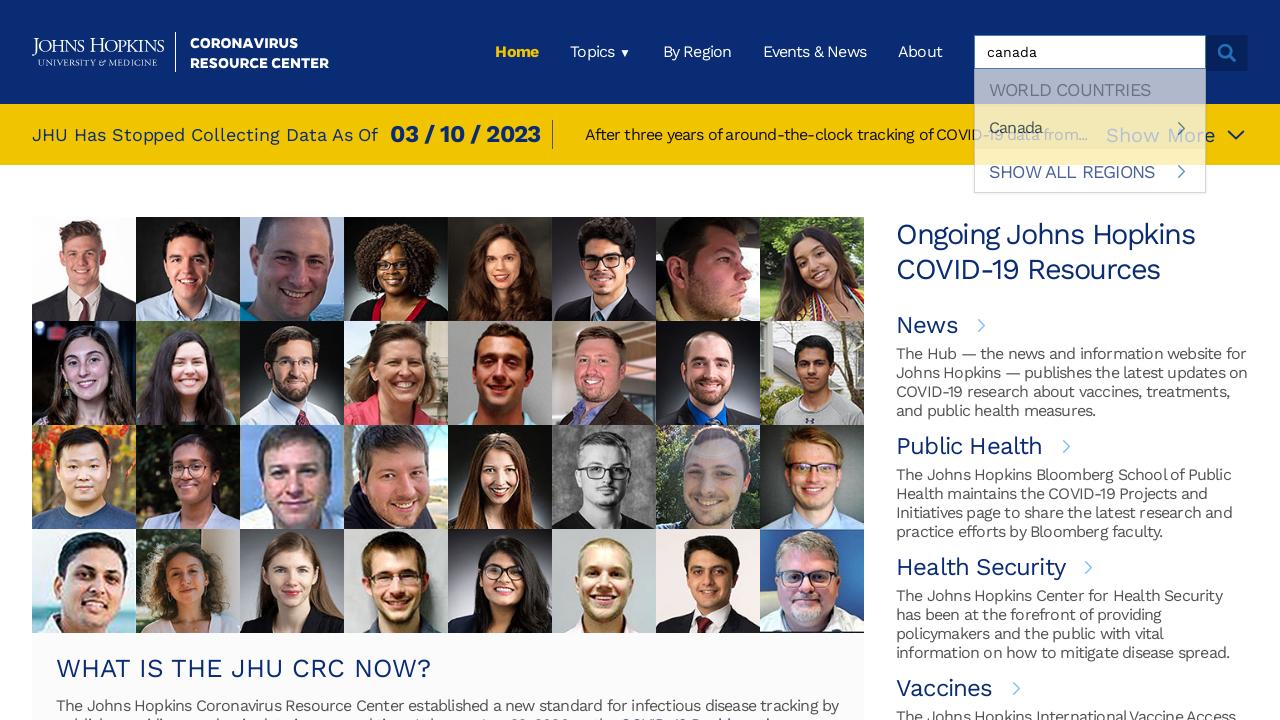

Clicked search submit button at (1227, 53) on xpath=/html/body/div[1]/div/header/div/div[2]/ul/li[6]/div/div[1]/form/button/im
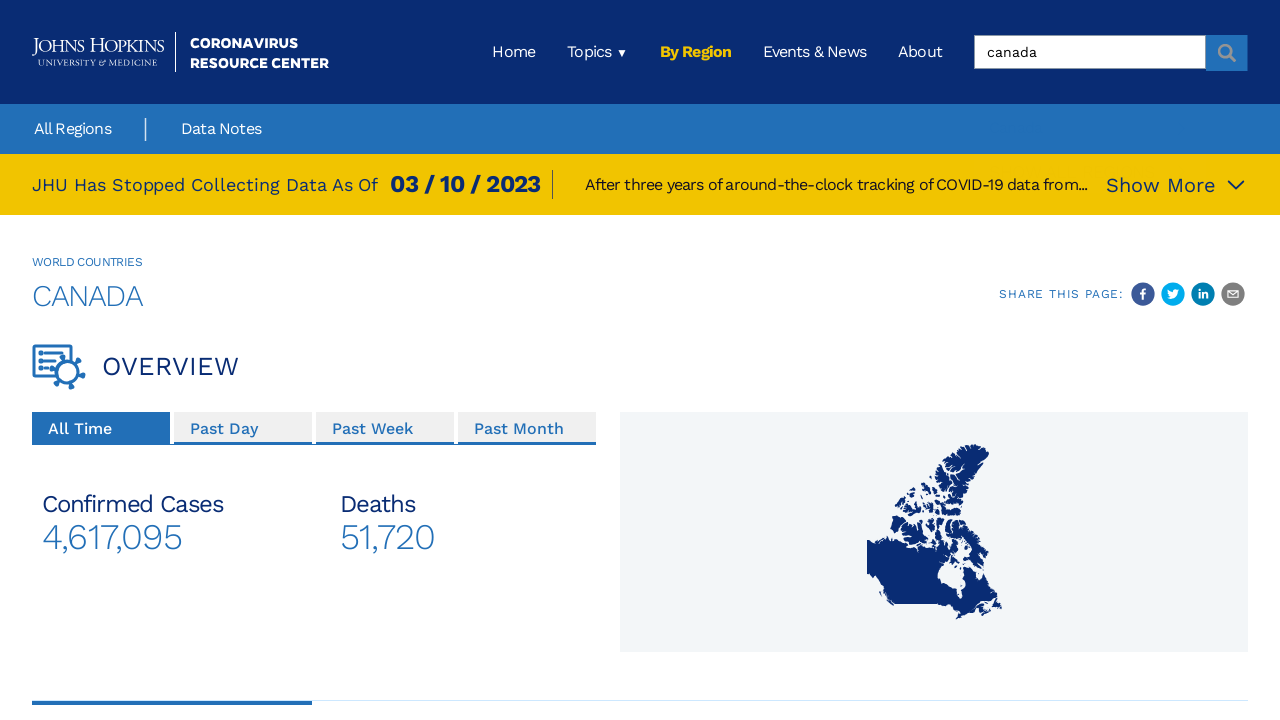

Waited for search results to load
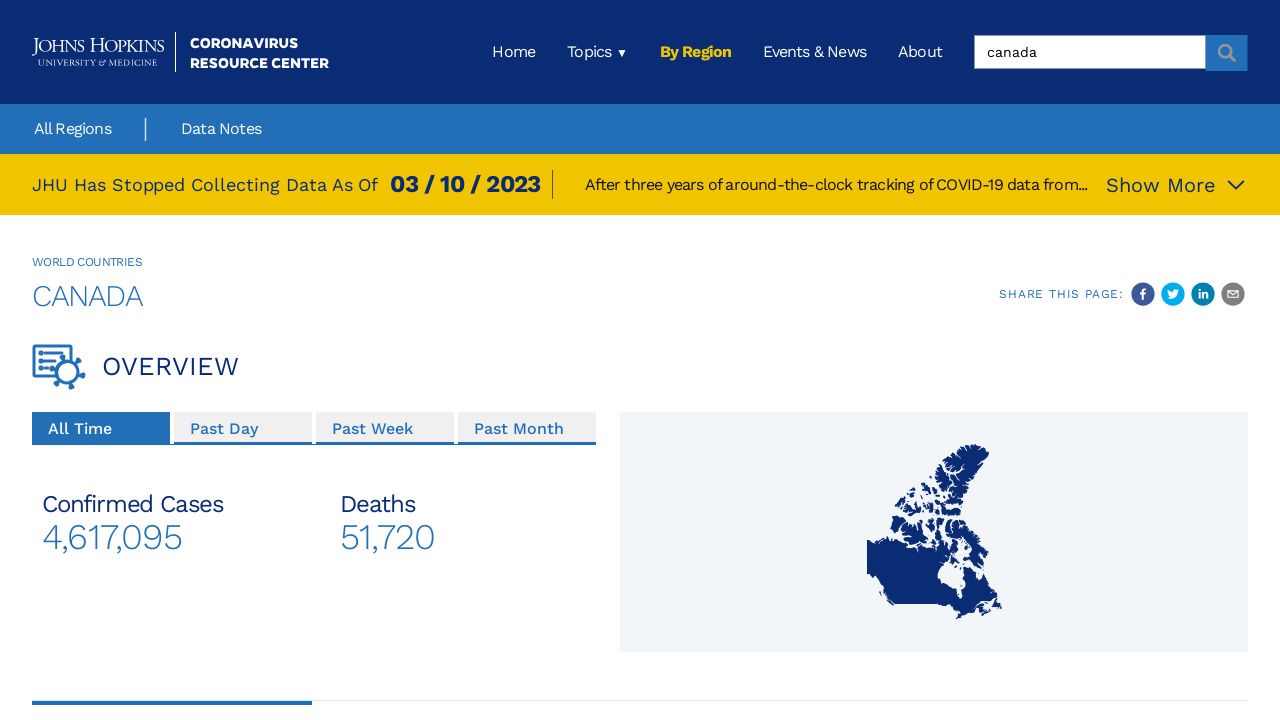

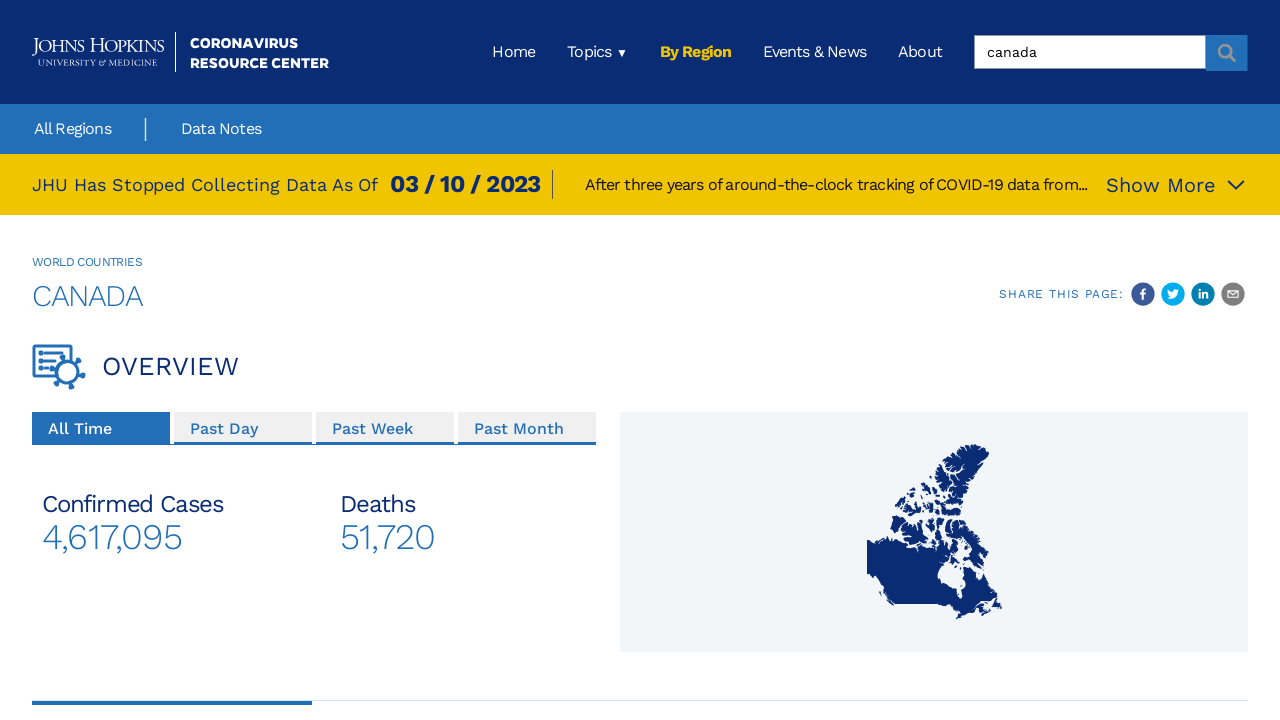